Tests resizing an element by dragging the resize handle to decrease its size by 500 pixels in both width and height

Starting URL: https://popageorgianvictor.github.io/PUBLISHED-WEBPAGES/resizable

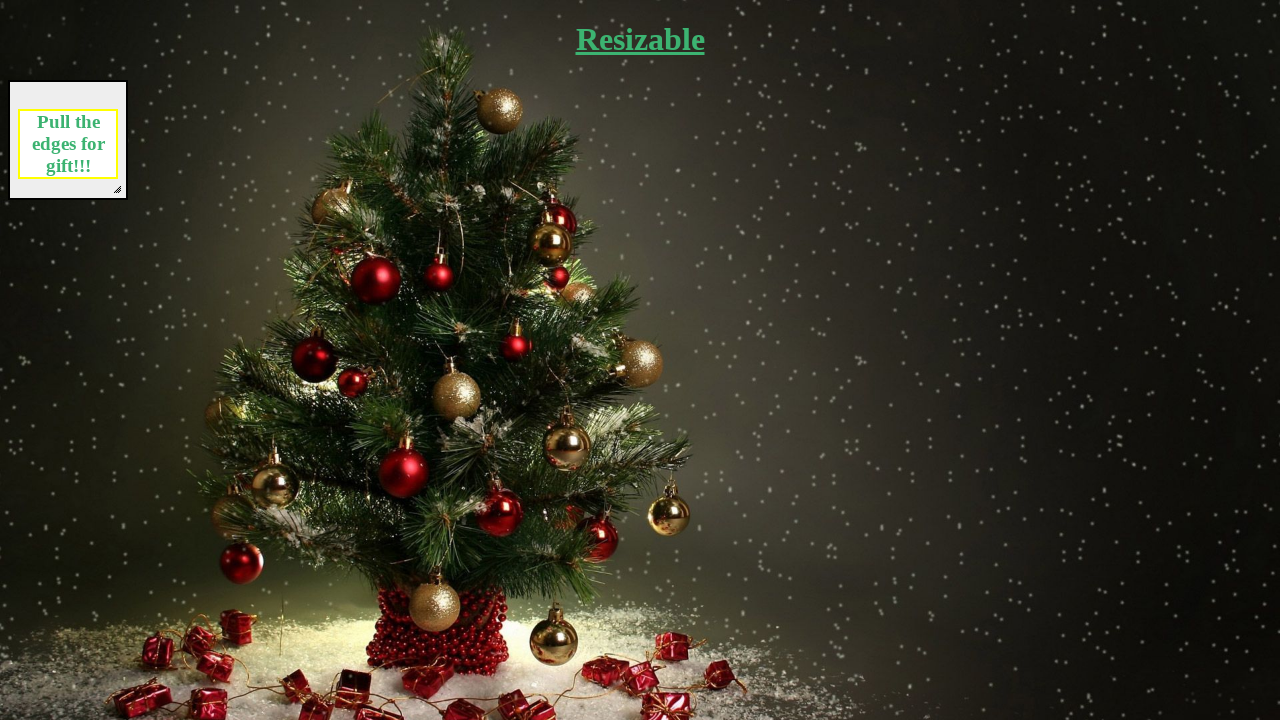

Waited for resizable element to be visible
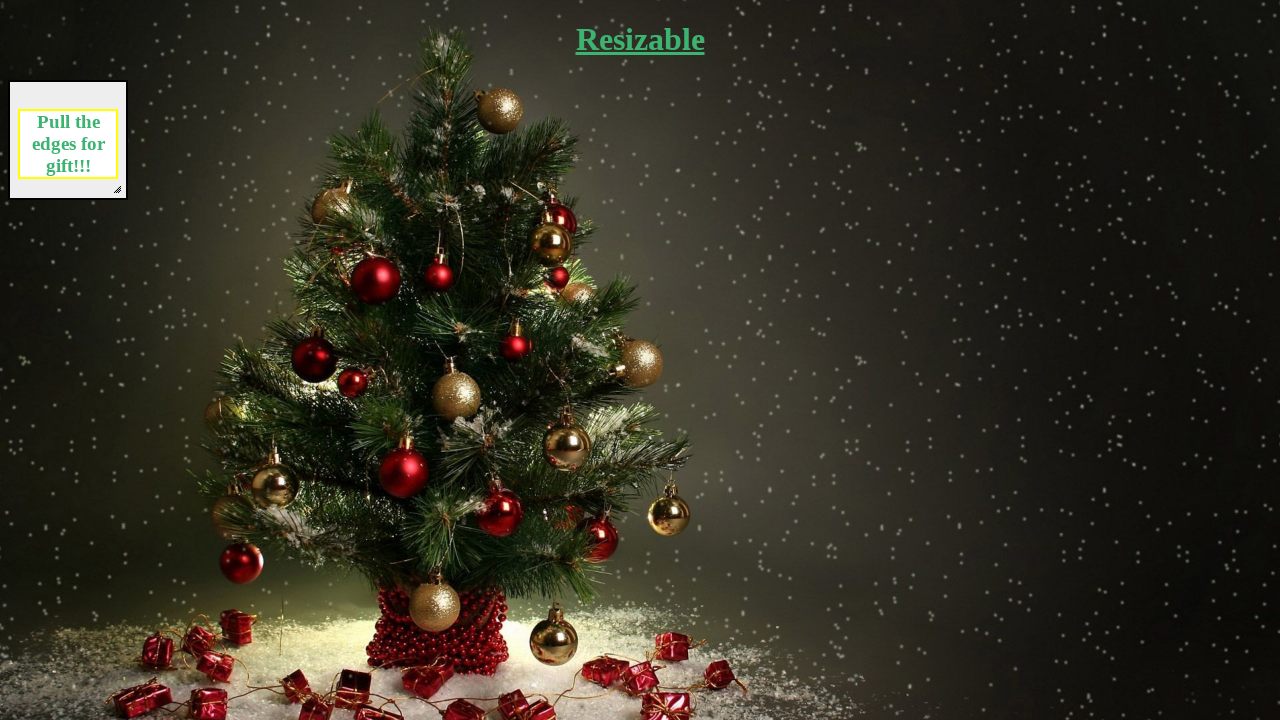

Located the resize handle element
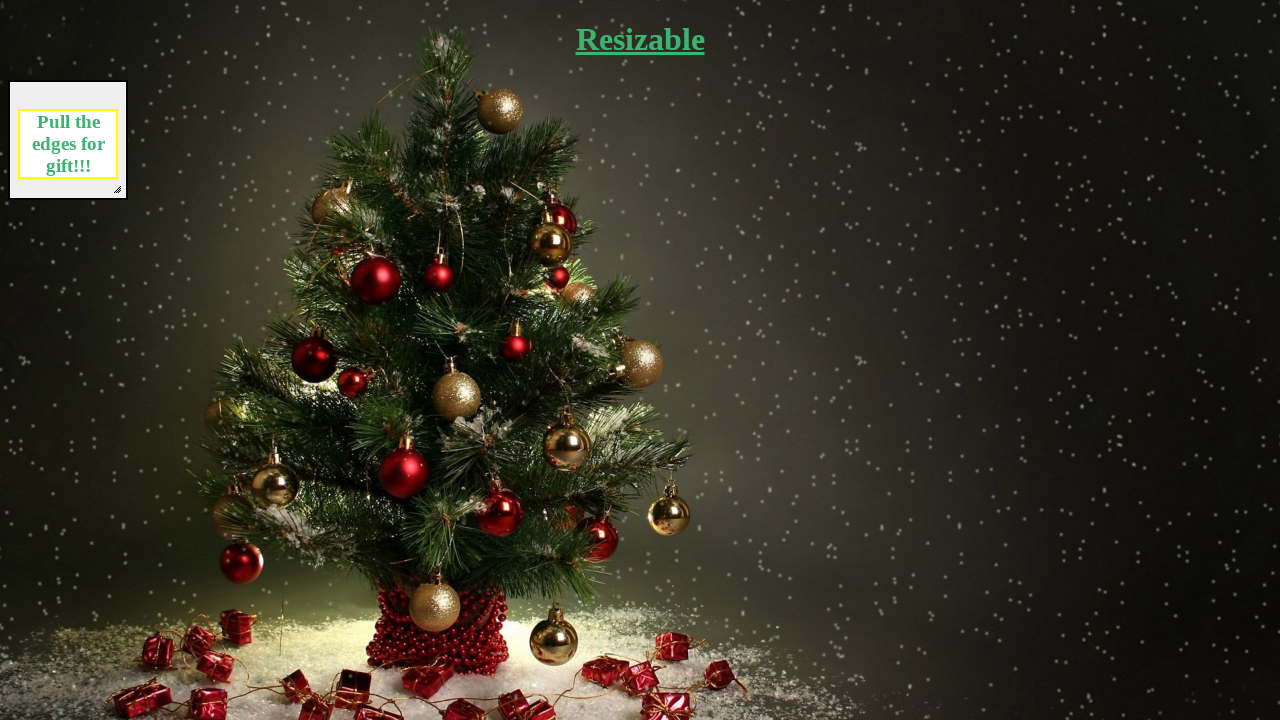

Retrieved bounding box of the resize handle
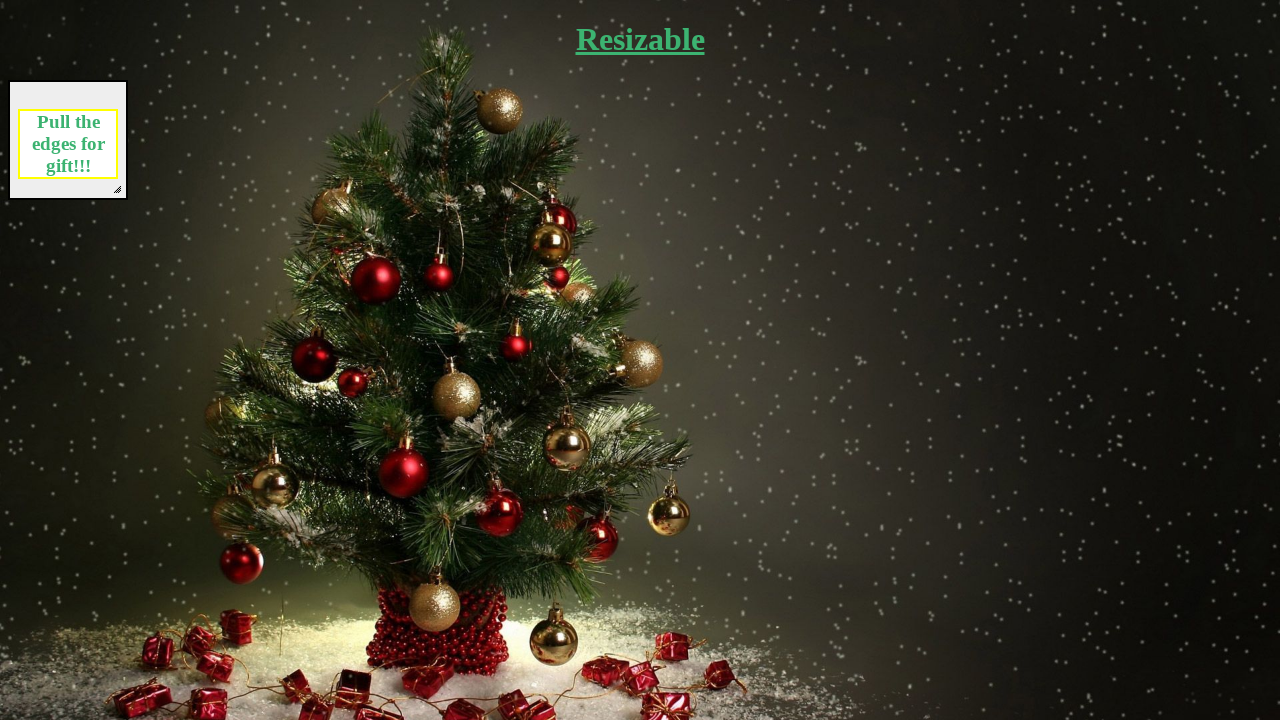

Moved mouse to the center of the resize handle at (117, 189)
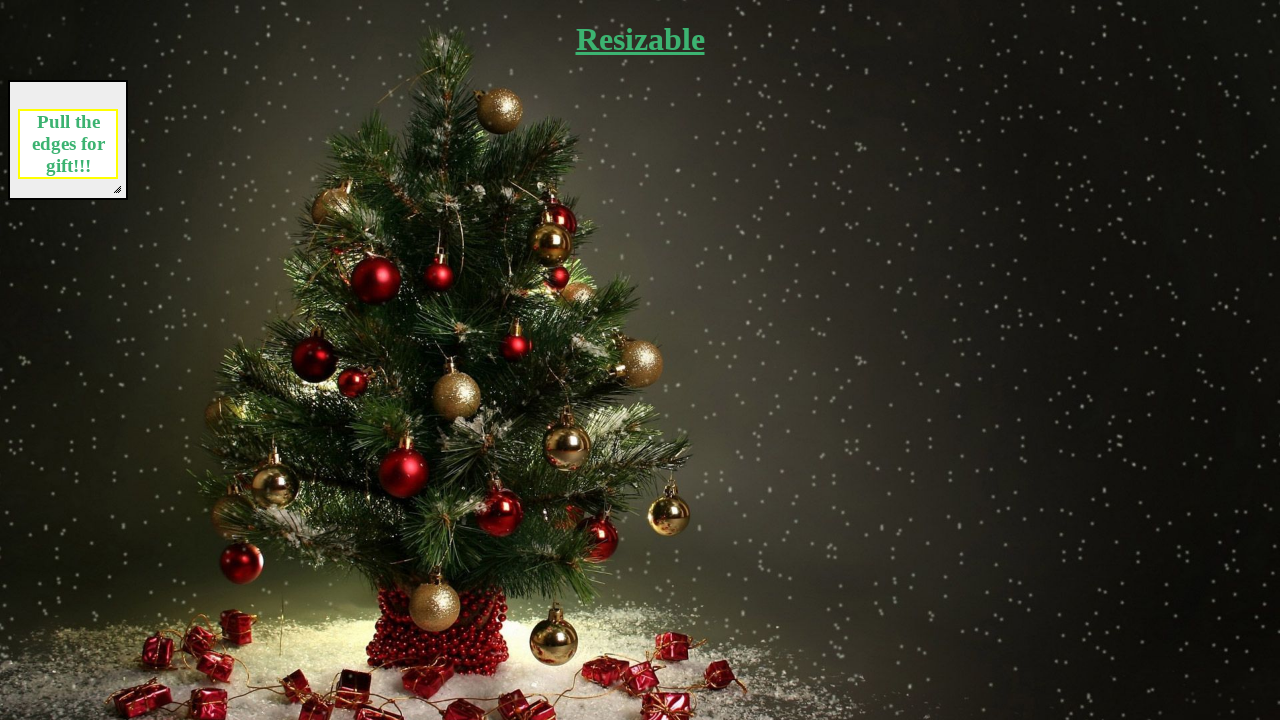

Pressed down the mouse button on the resize handle at (117, 189)
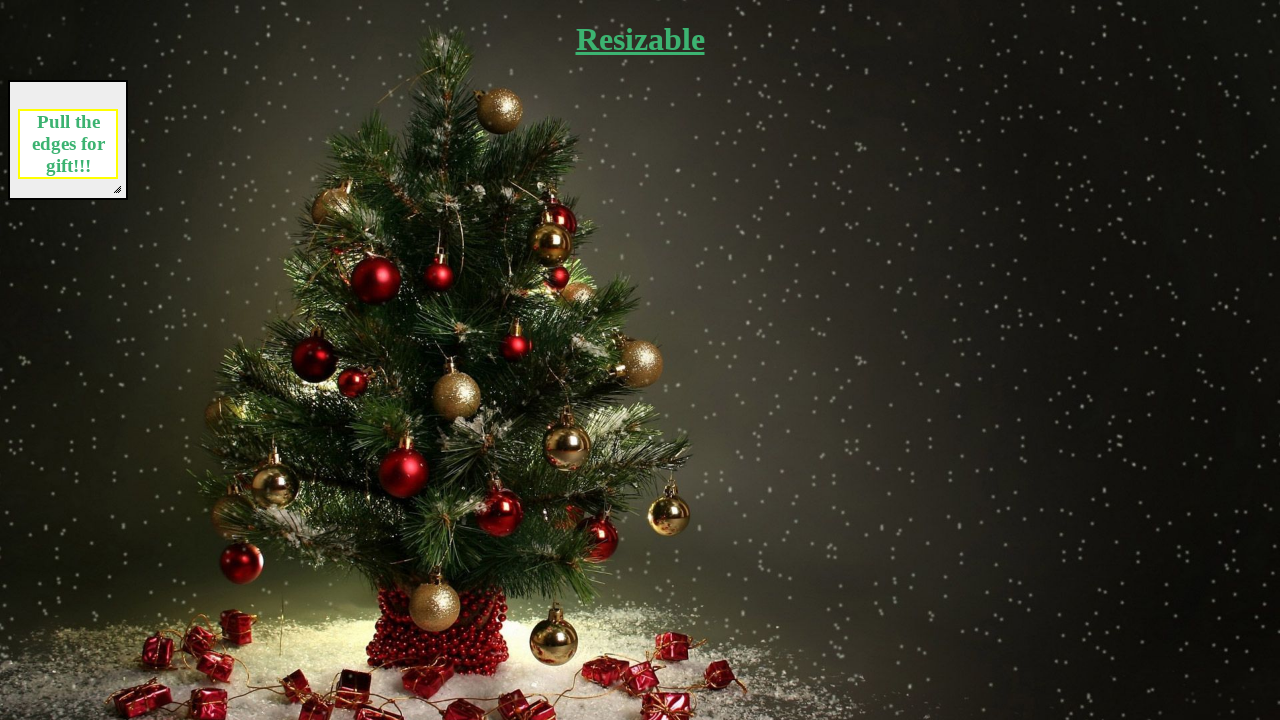

Dragged the resize handle 500 pixels up and 500 pixels left to decrease element size at (-391, -319)
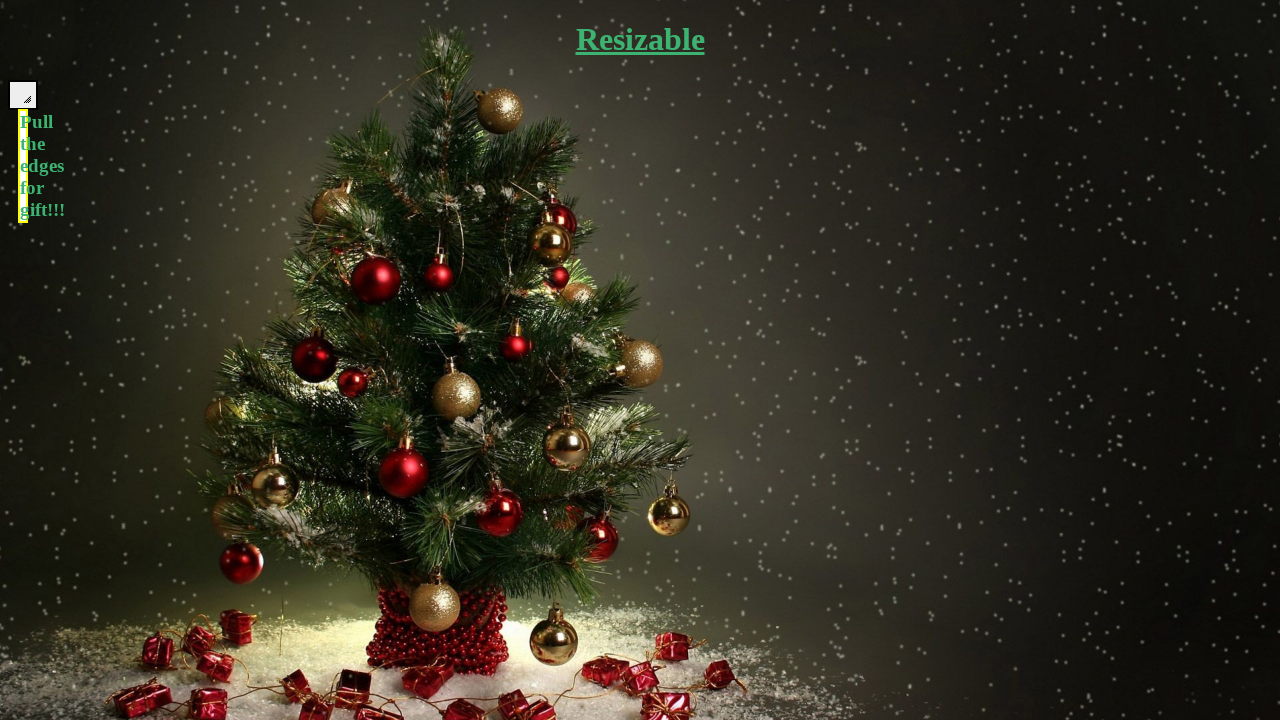

Released the mouse button, completing the resize operation at (-391, -319)
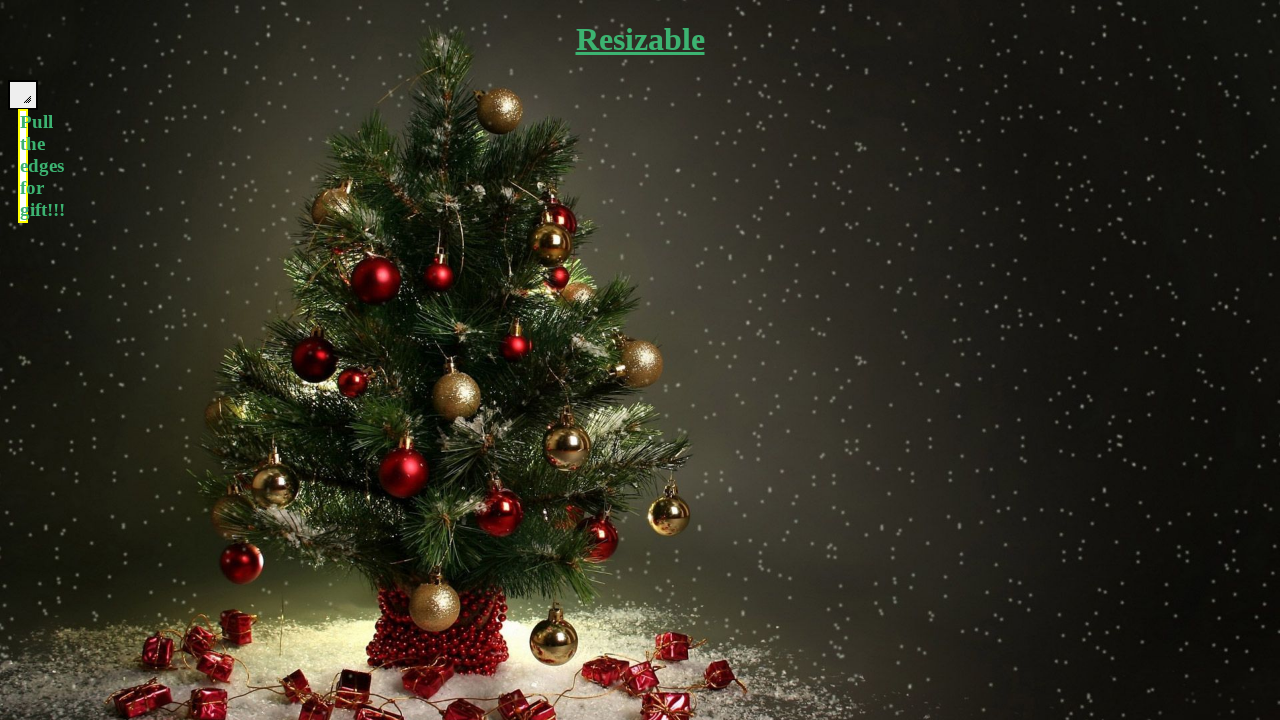

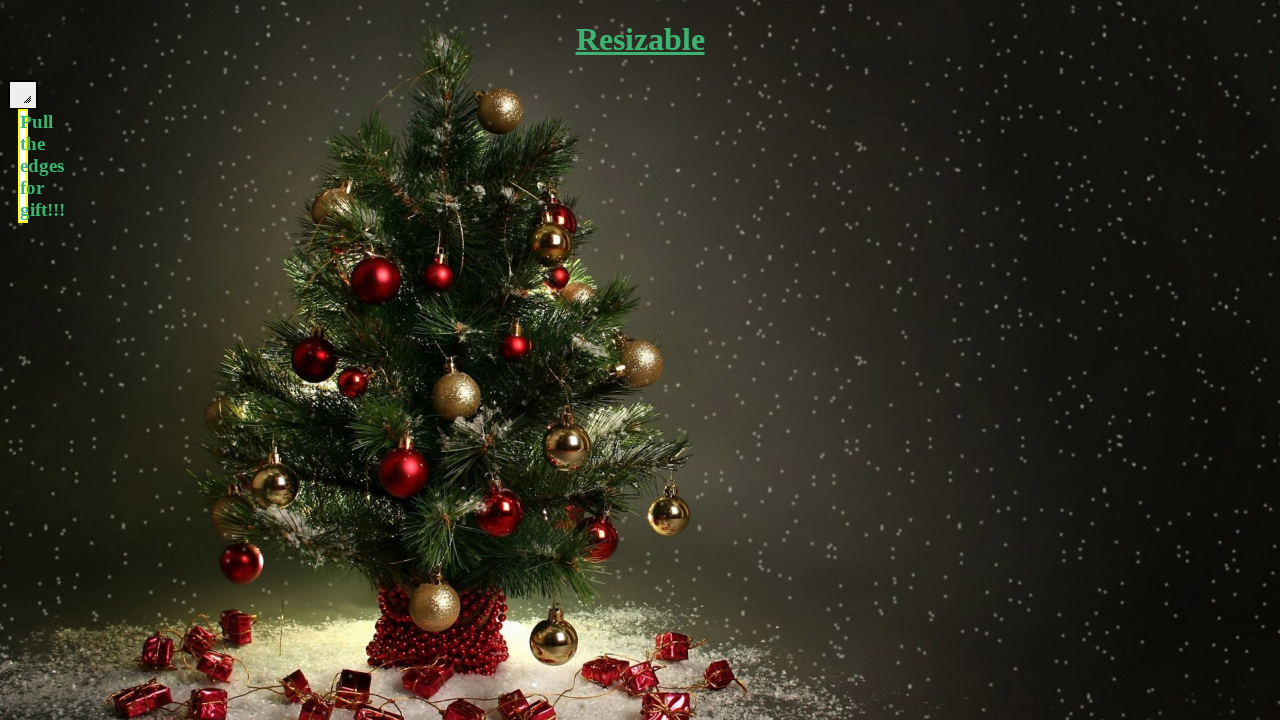